Tests file download functionality by clicking a download button on a demo page

Starting URL: https://demoqa.com/upload-download

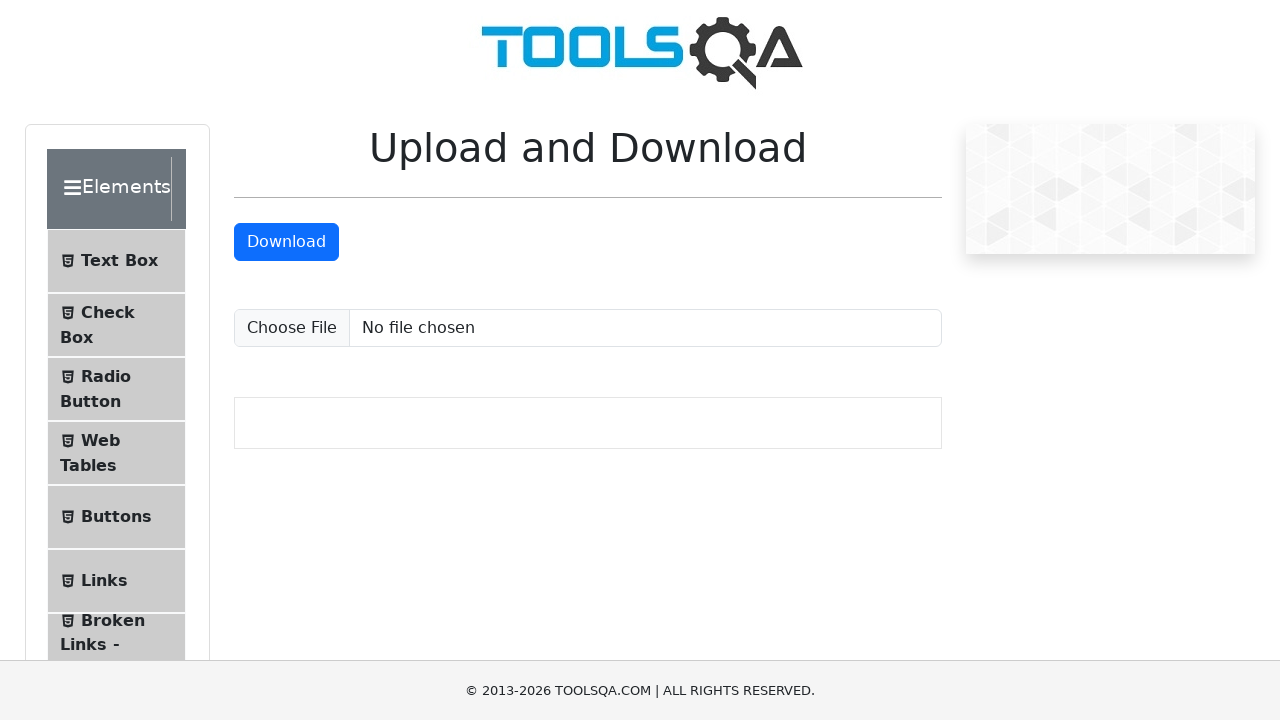

Clicked download button to initiate file download at (286, 242) on #downloadButton
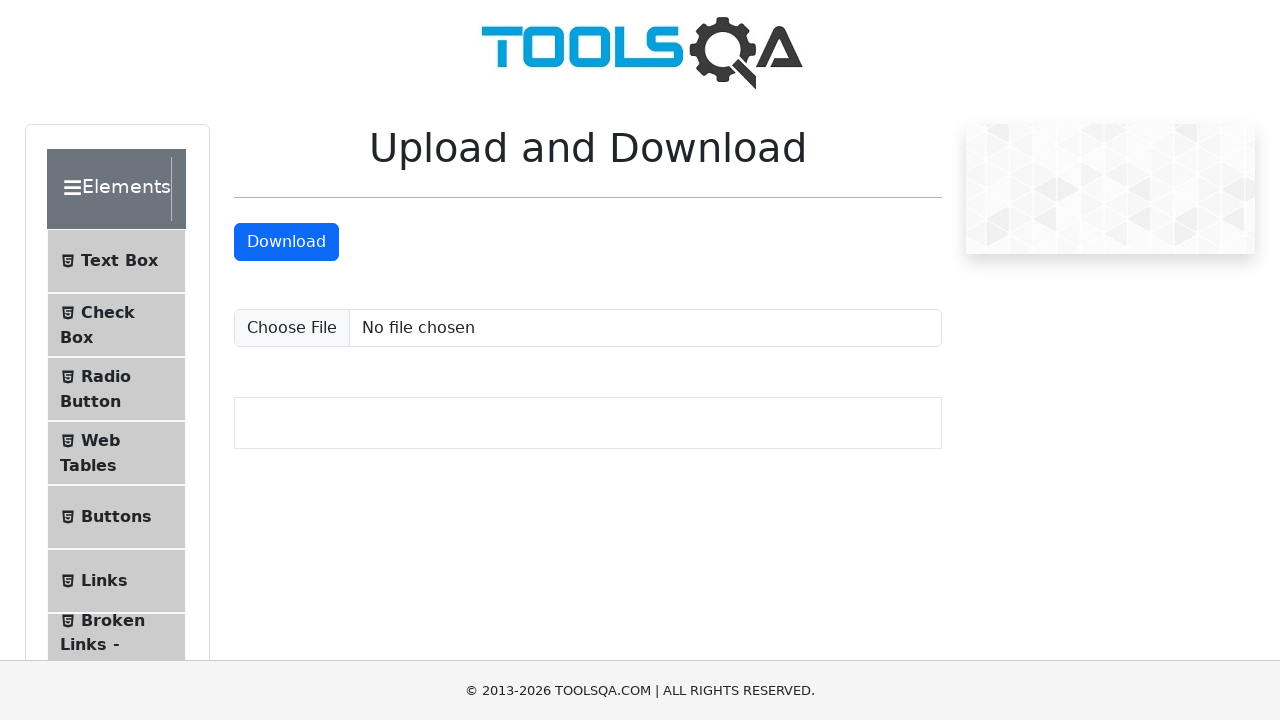

Waited for download to start
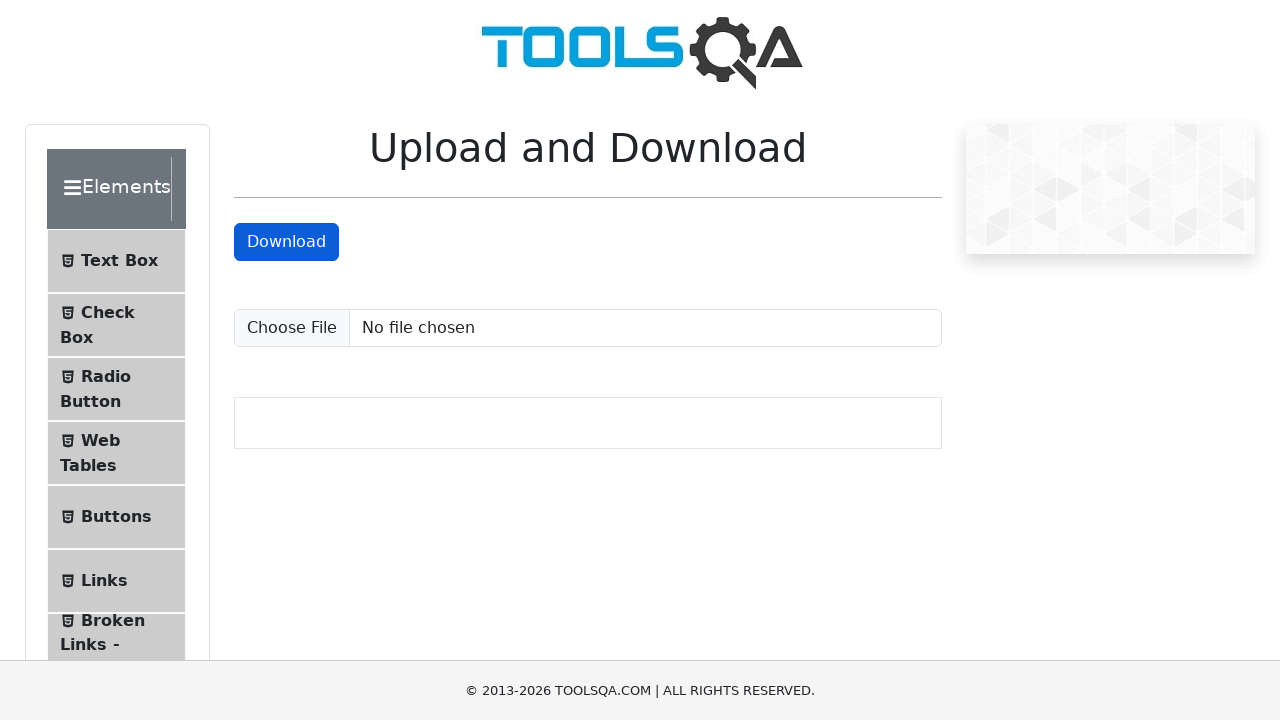

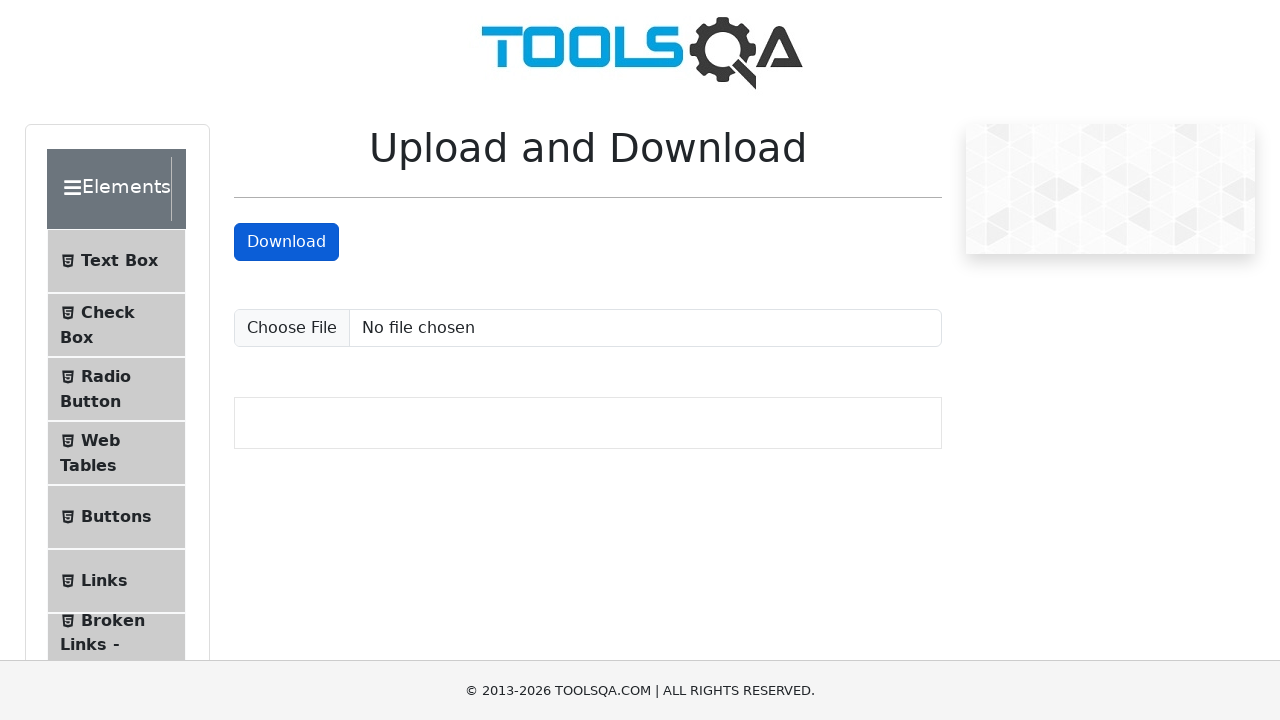